Tests notification message functionality by clicking a link and verifying the notification text appears

Starting URL: http://the-internet.herokuapp.com/notification_message

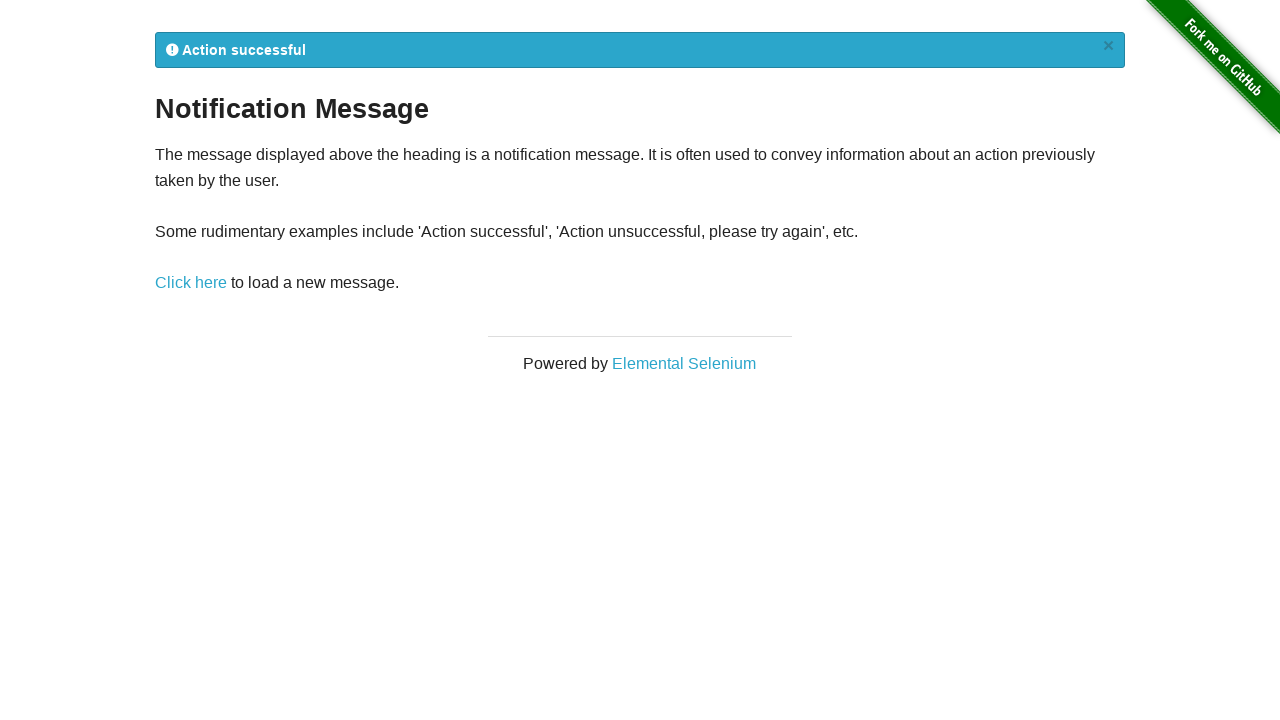

Clicked 'Click here' link to trigger notification at (191, 283) on a:has-text('Click here')
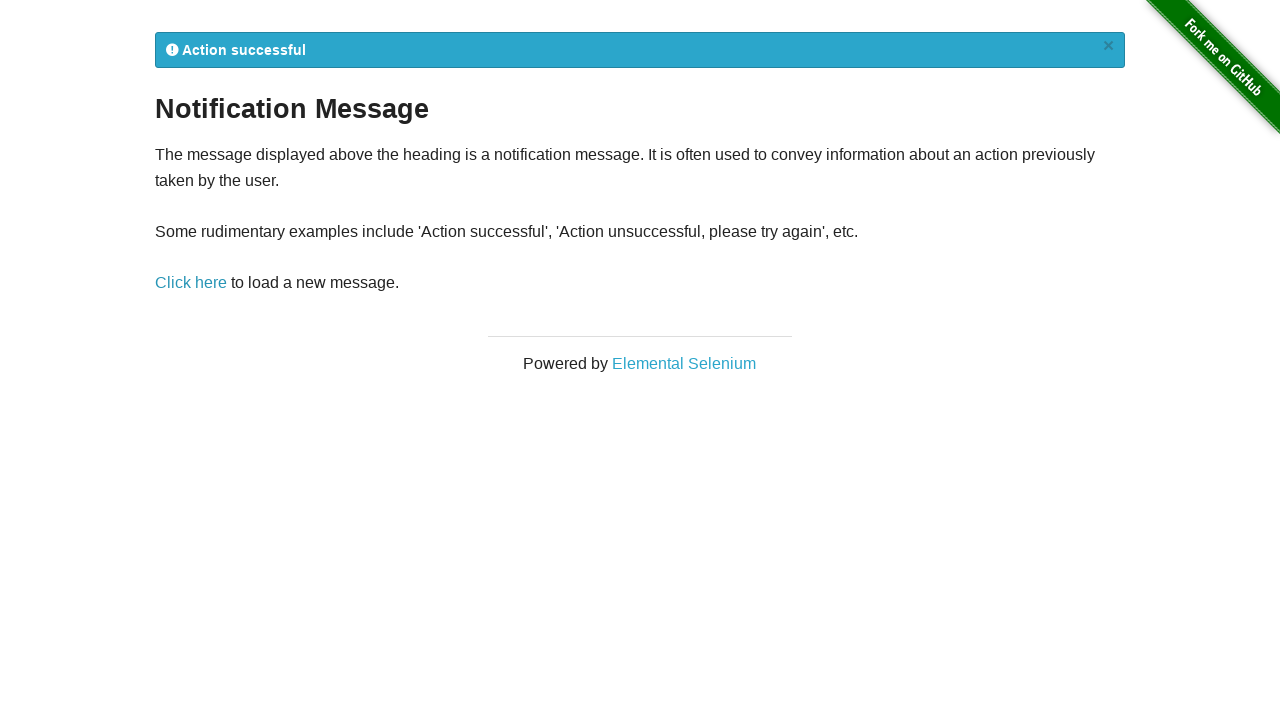

Notification message appeared
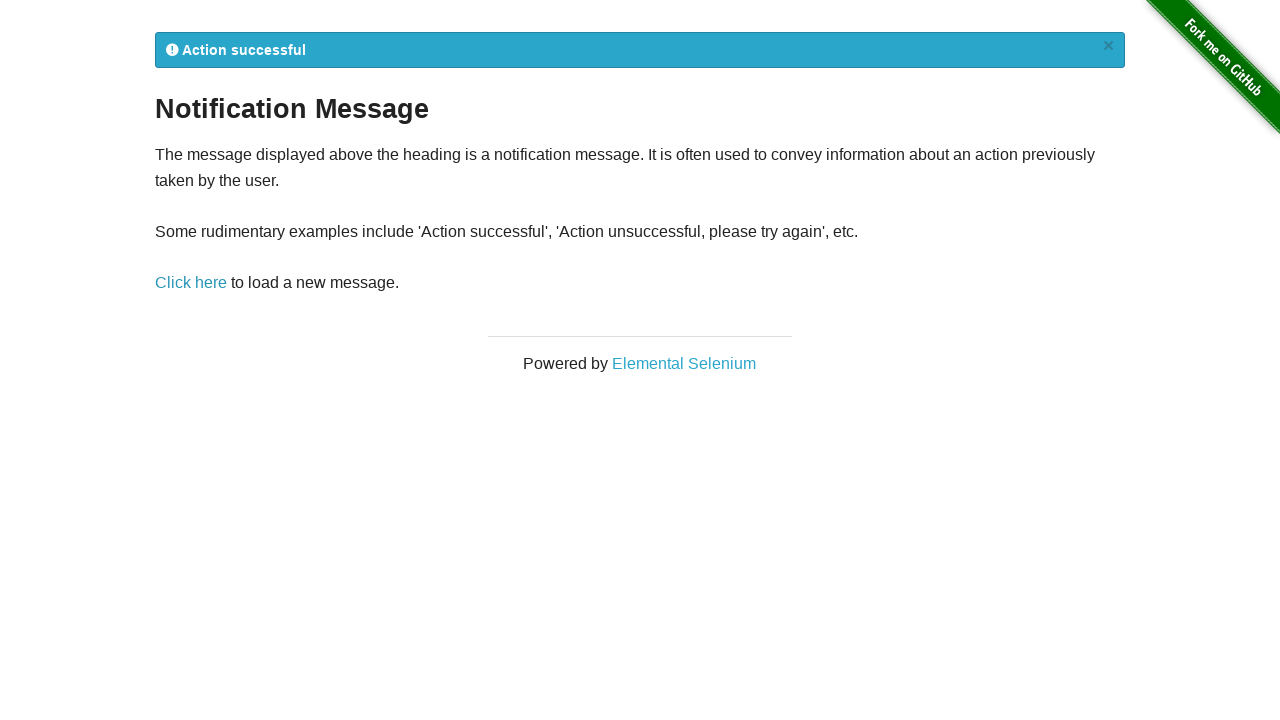

Retrieved notification text content
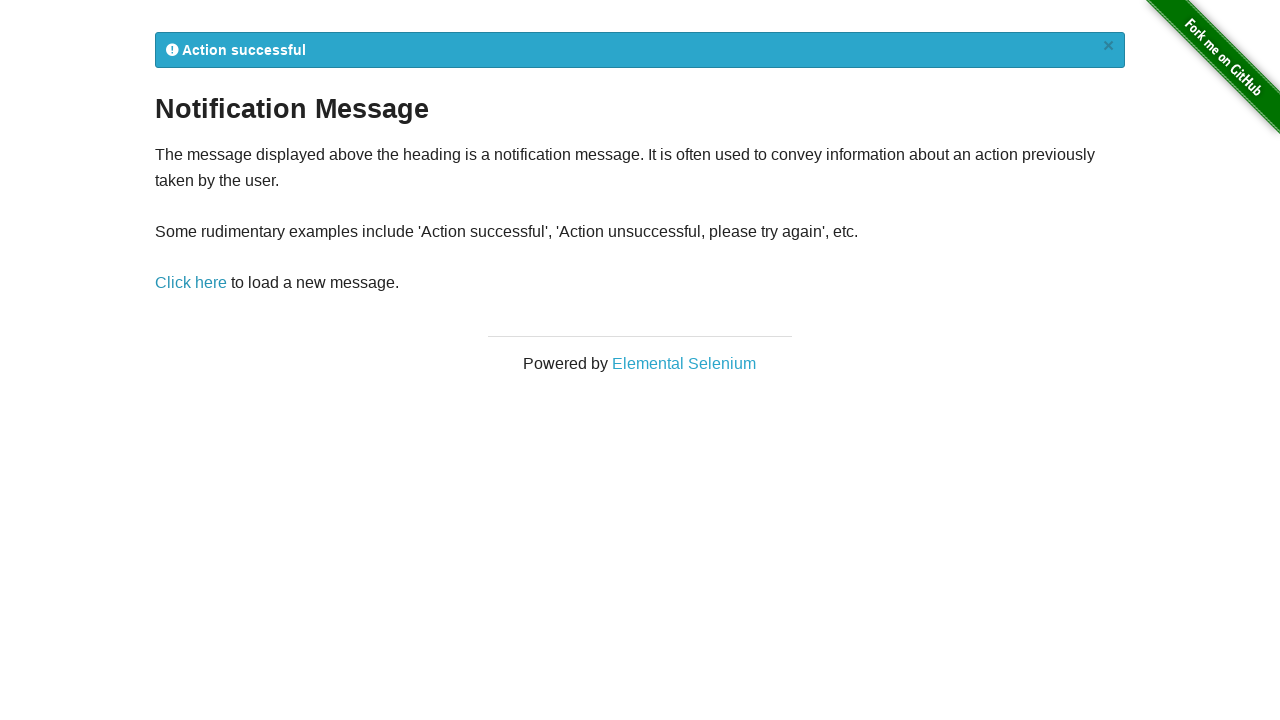

Verified notification text contains expected action result message
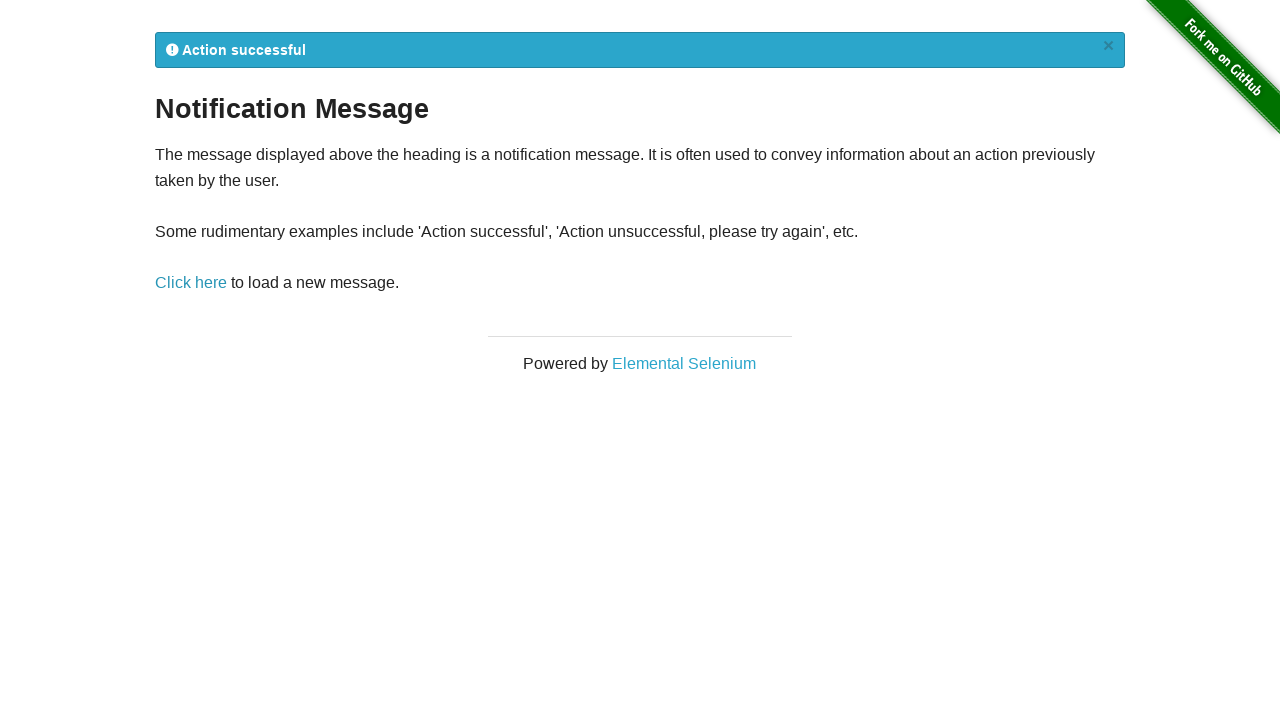

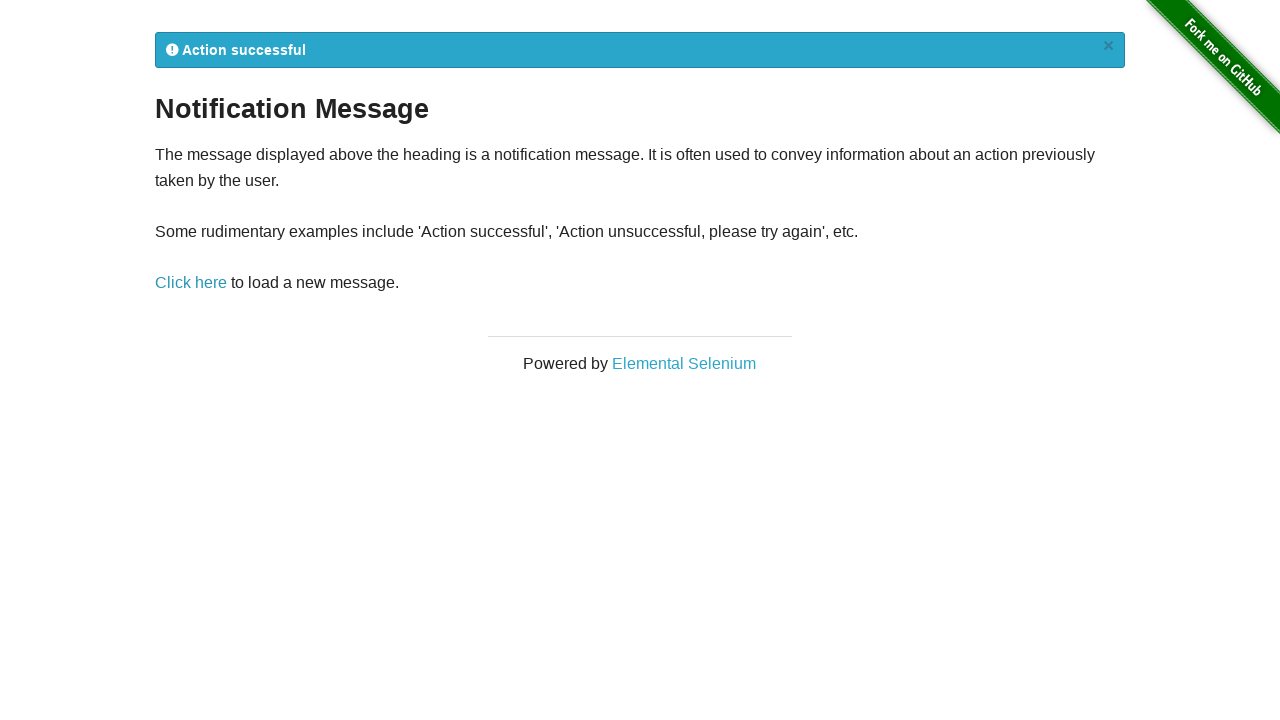